Tests browser window size manipulation by getting the default window size, then setting the window to different dimensions (1200x400, then 900x600).

Starting URL: https://vctcpune.com/selenium/practice.html

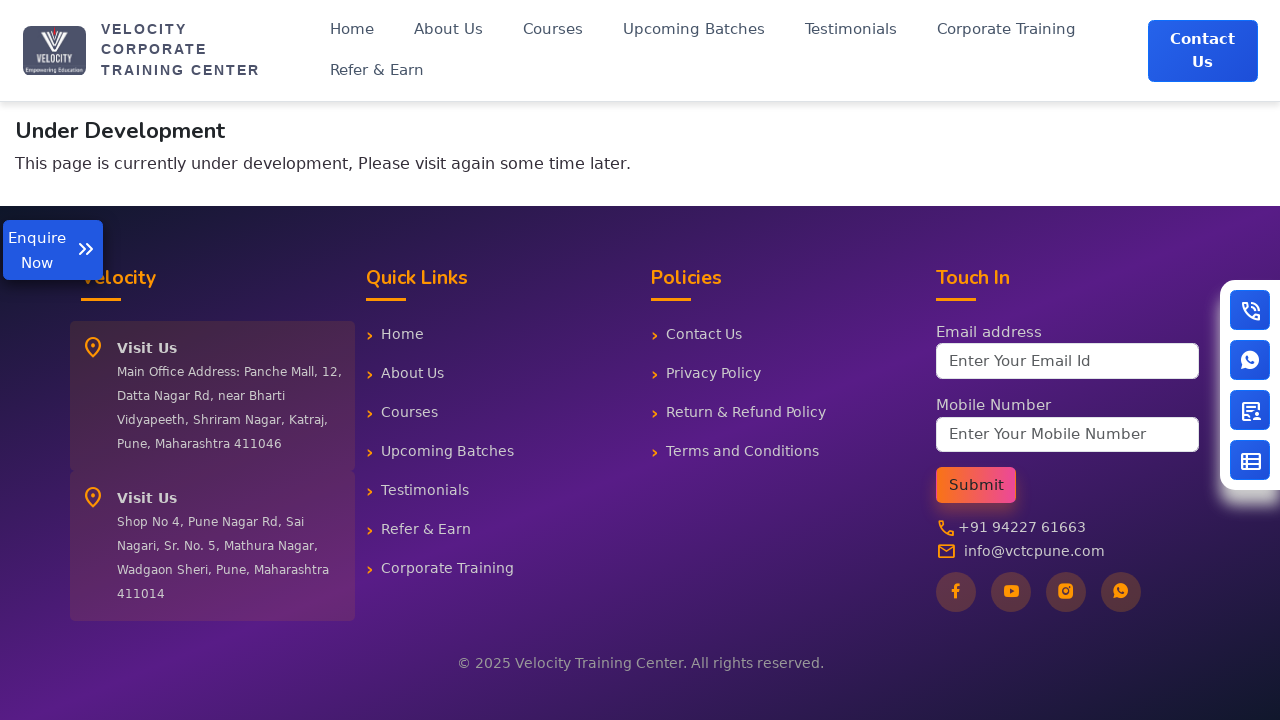

Retrieved default viewport size
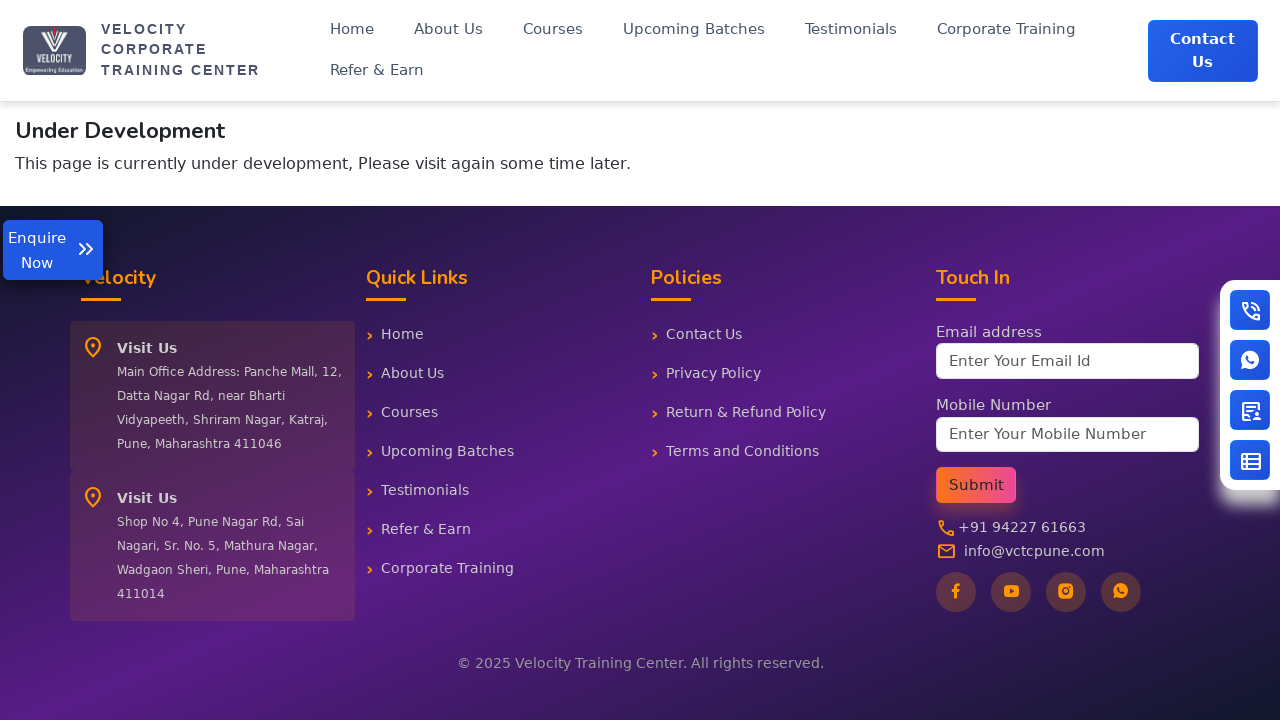

Set viewport size to 1200x400
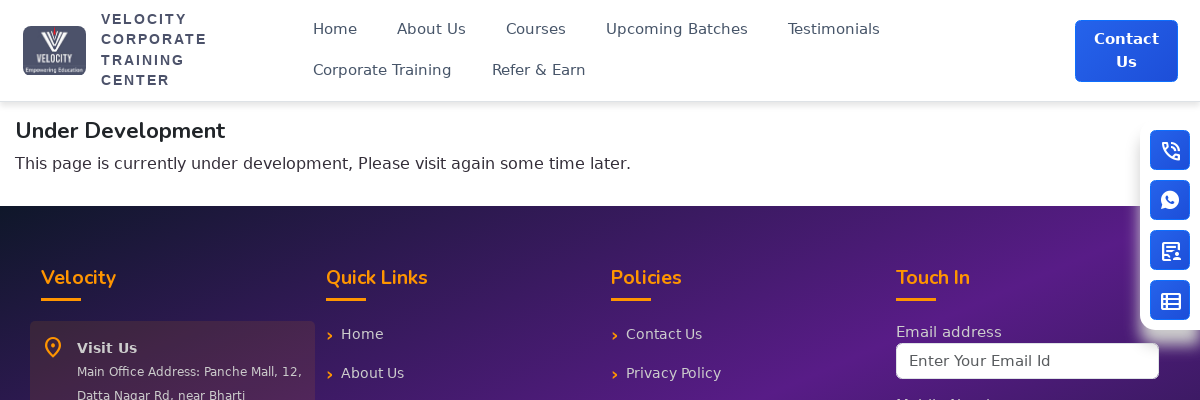

Waited 1 second to observe the viewport change
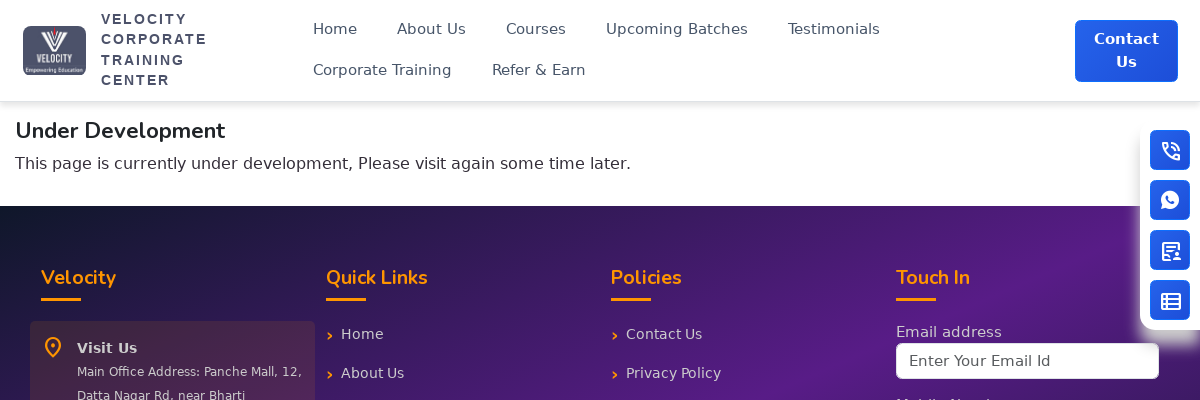

Set viewport size to 900x600
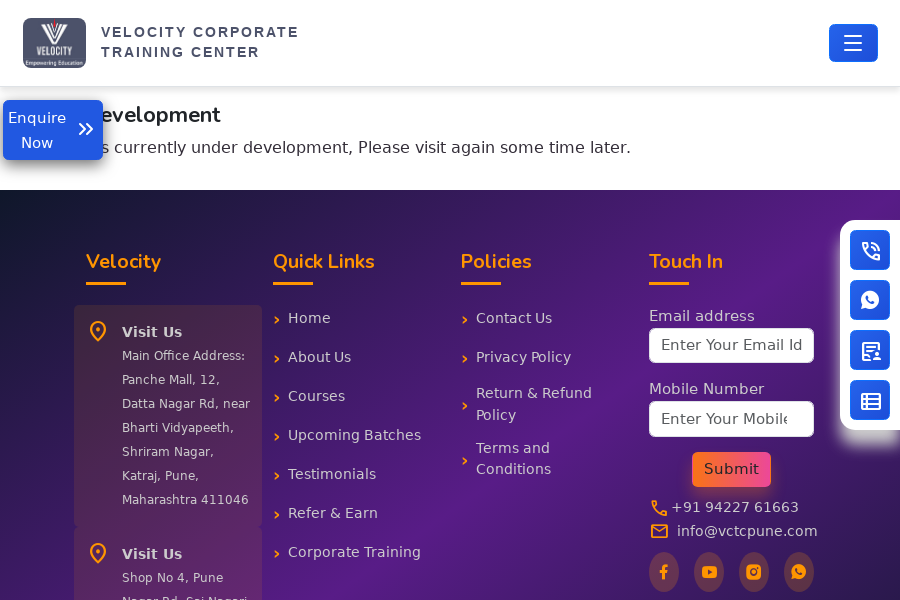

Waited 1 second to observe the final viewport change
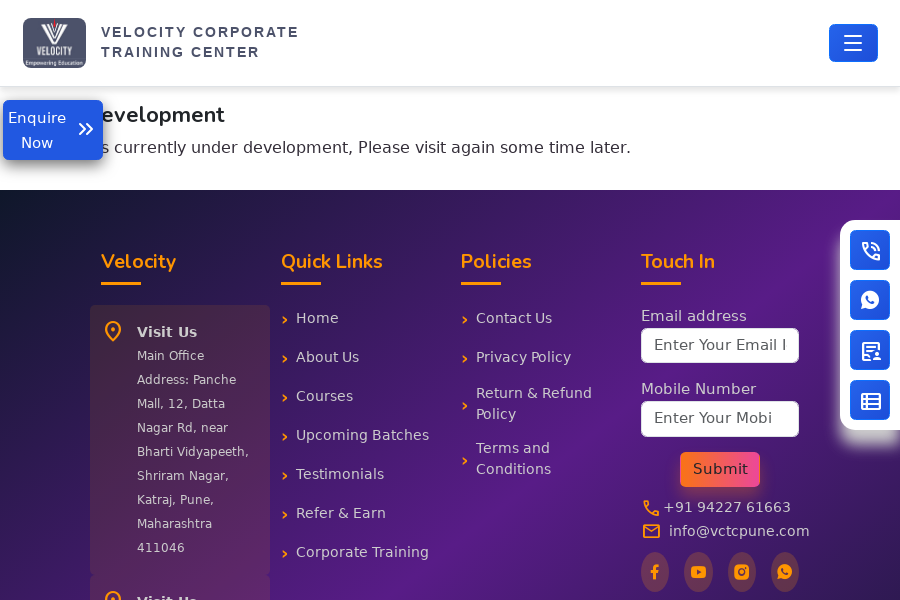

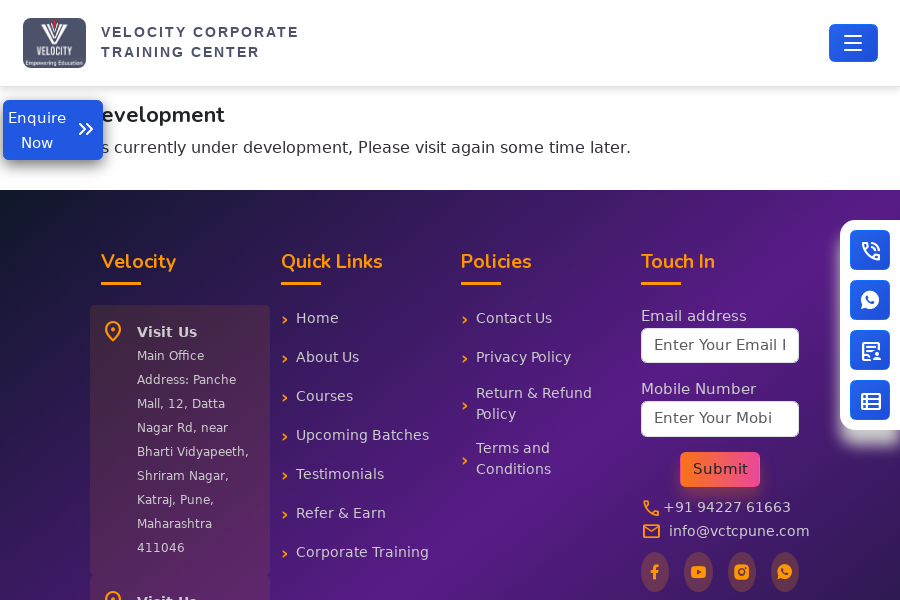